Tests dynamic loading functionality by clicking a Start button and verifying that "Hello World!" text appears after the loading completes

Starting URL: https://automationfc.github.io/dynamic-loading/

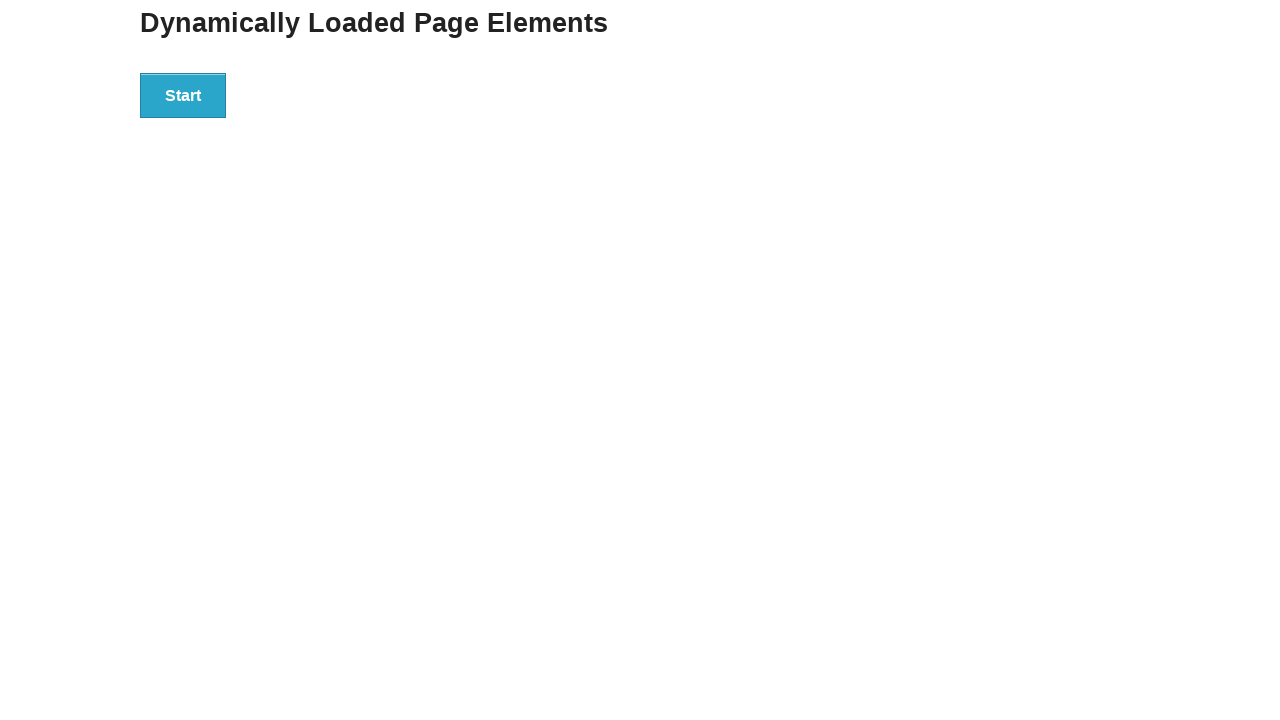

Clicked Start button to initiate dynamic loading at (183, 95) on xpath=//div[@id='start']/button
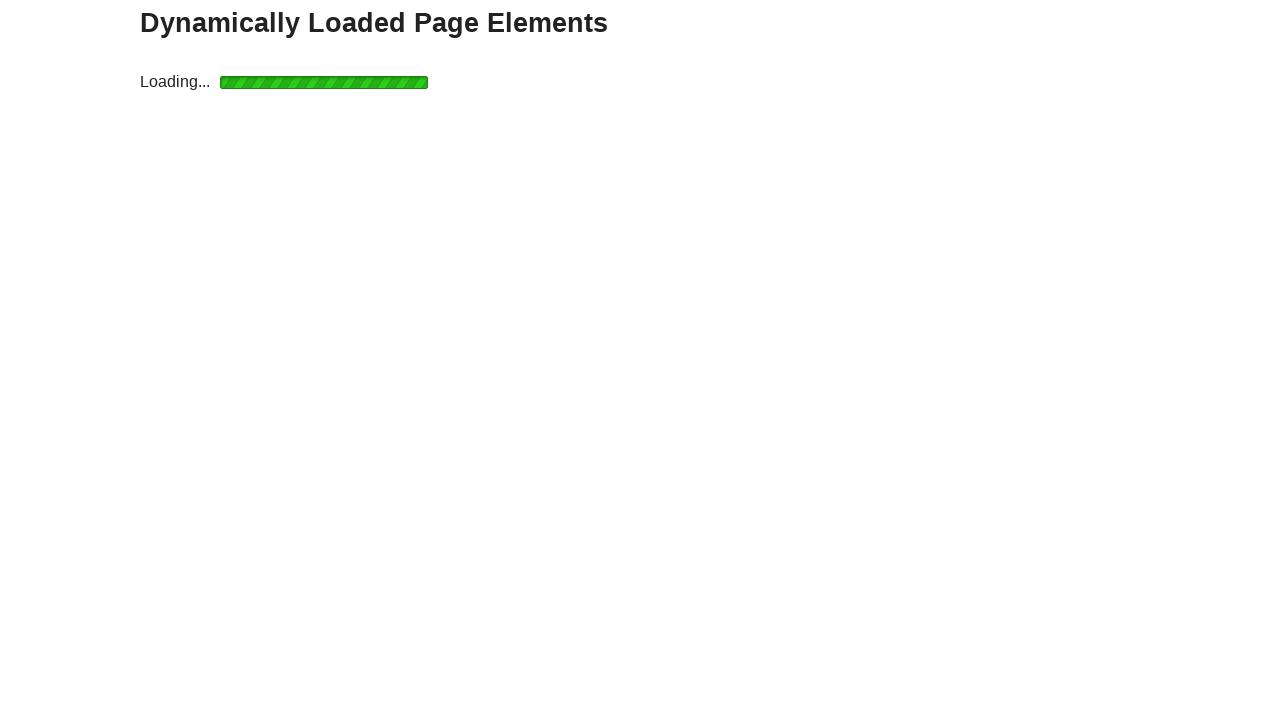

Waited for 'Hello World!' text to appear after loading completes
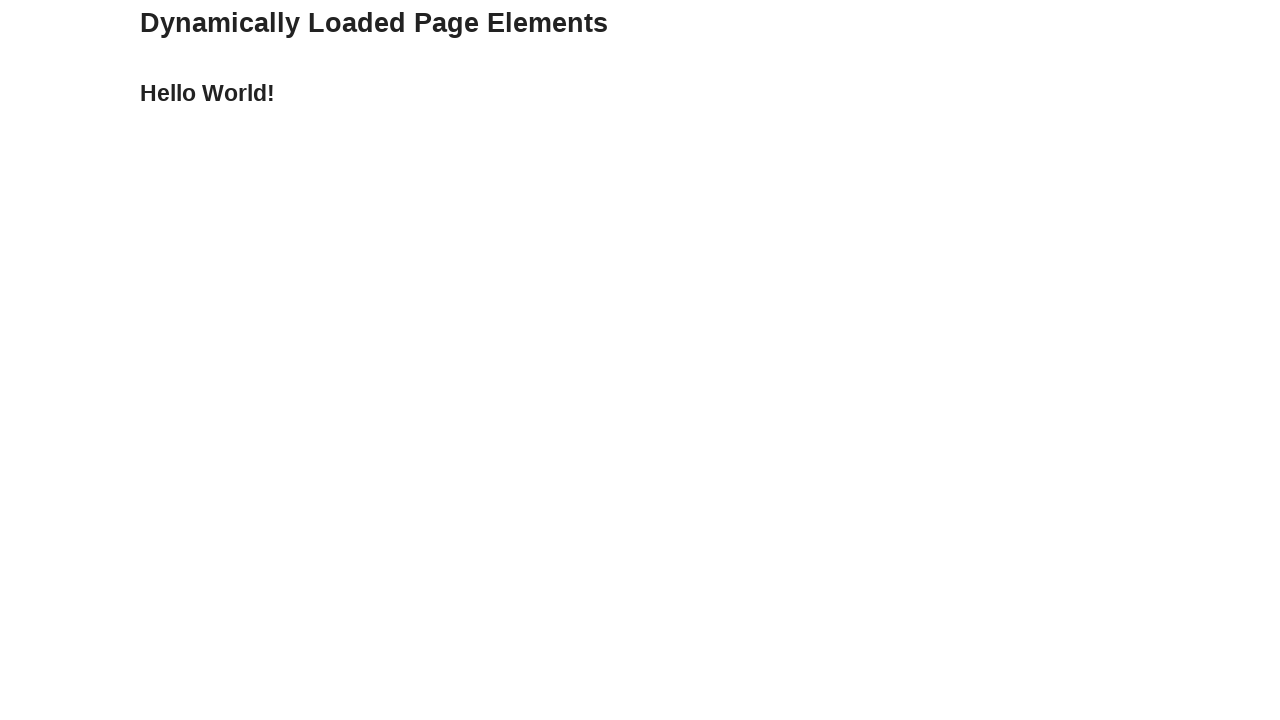

Retrieved the result text content
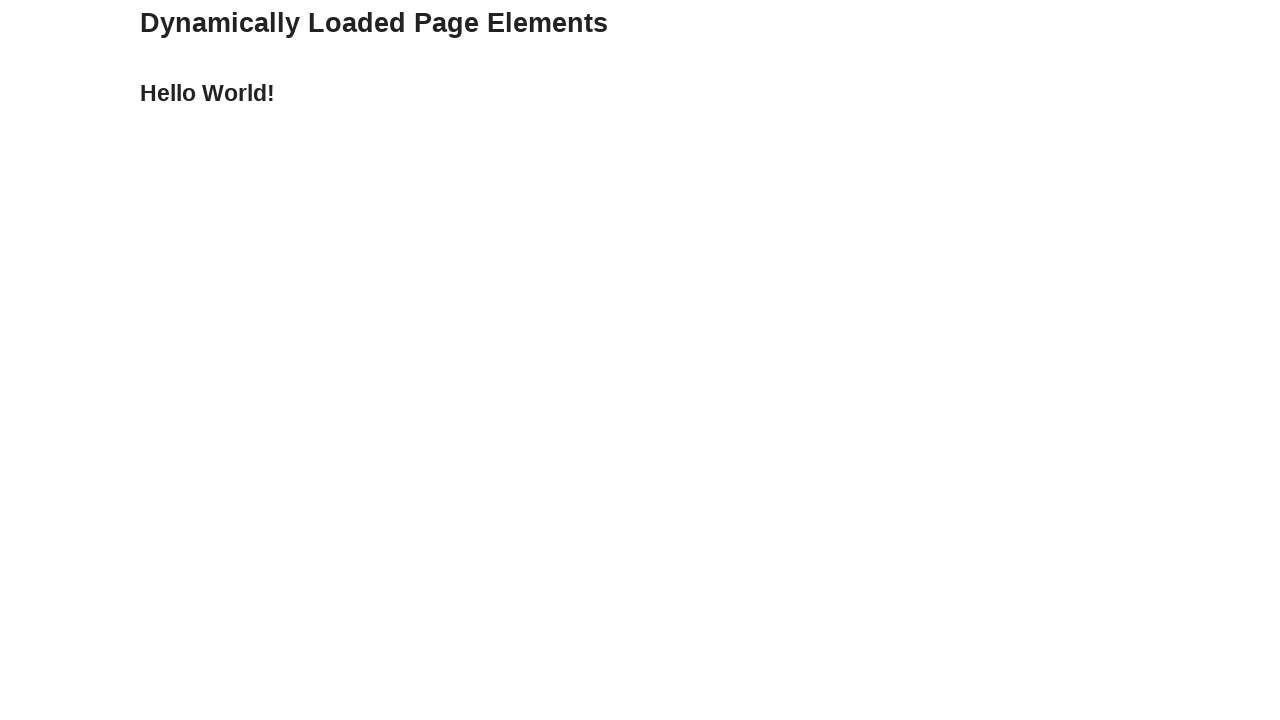

Verified that result text equals 'Hello World!'
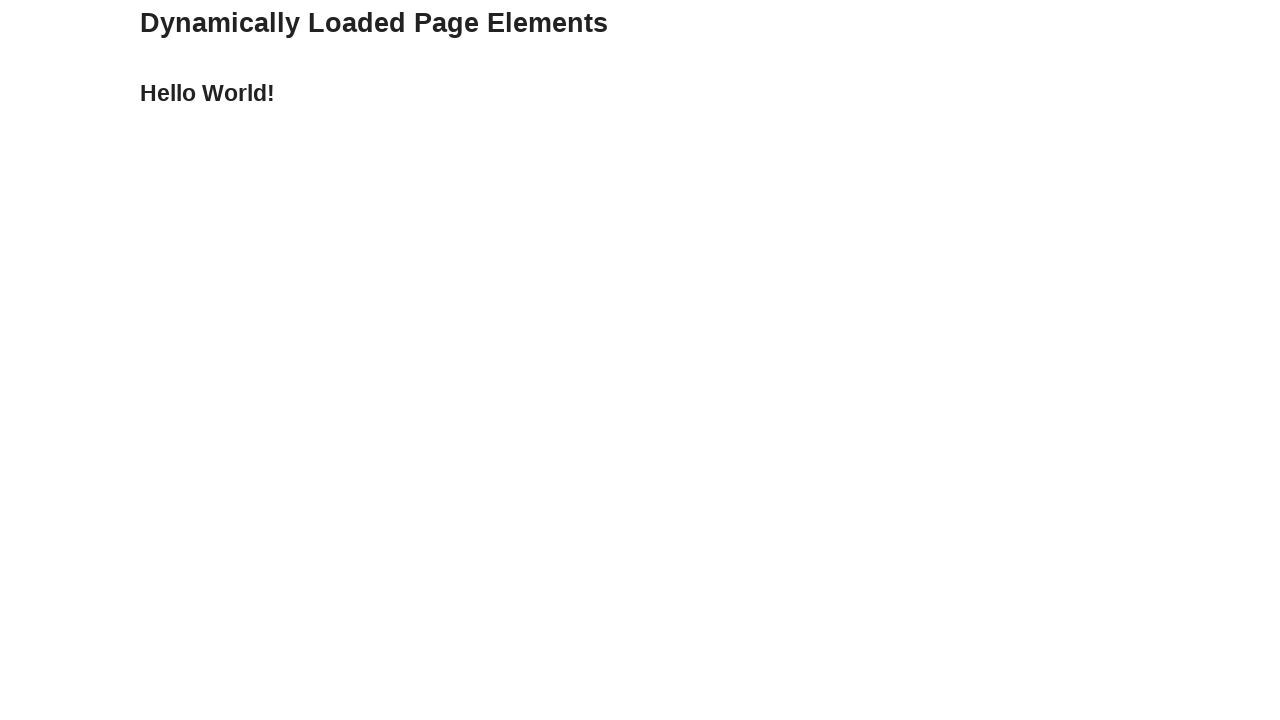

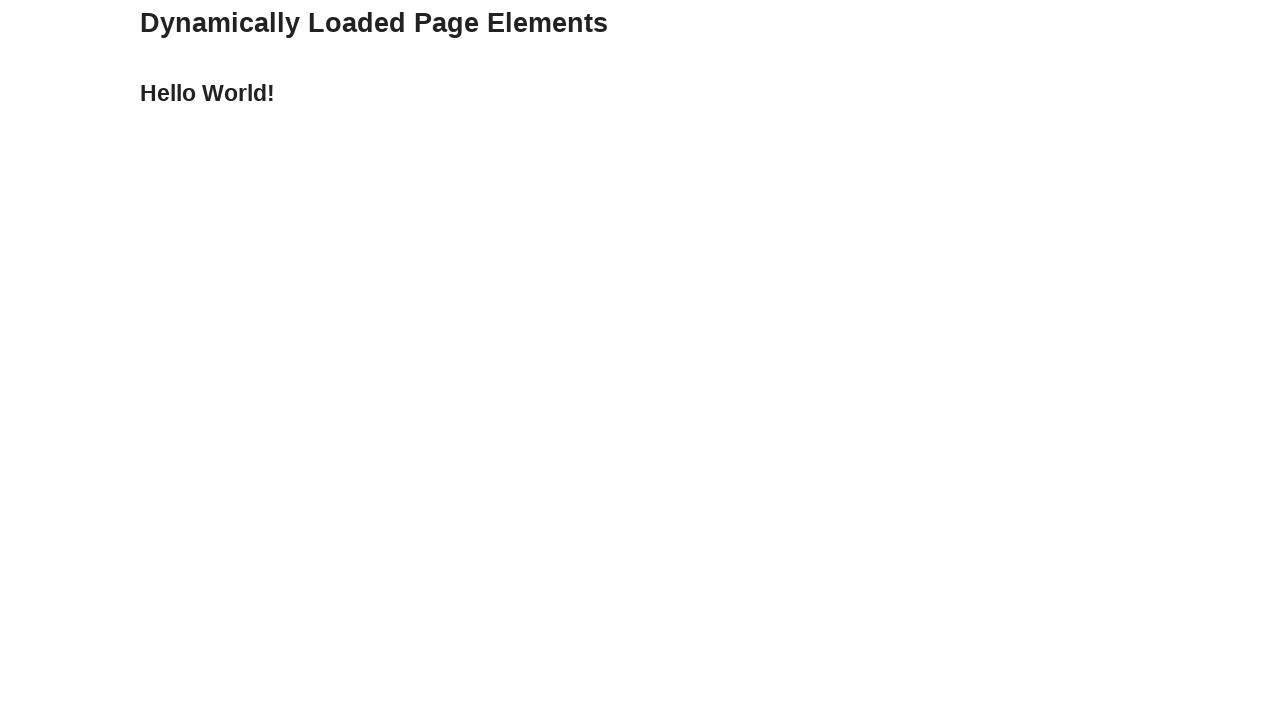